Tests cookie management functionality by reading cookies from the page, clearing all browser cookies, verifying they are cleared, and then clicking a refresh button to restore them.

Starting URL: https://bonigarcia.dev/selenium-webdriver-java/cookies.html

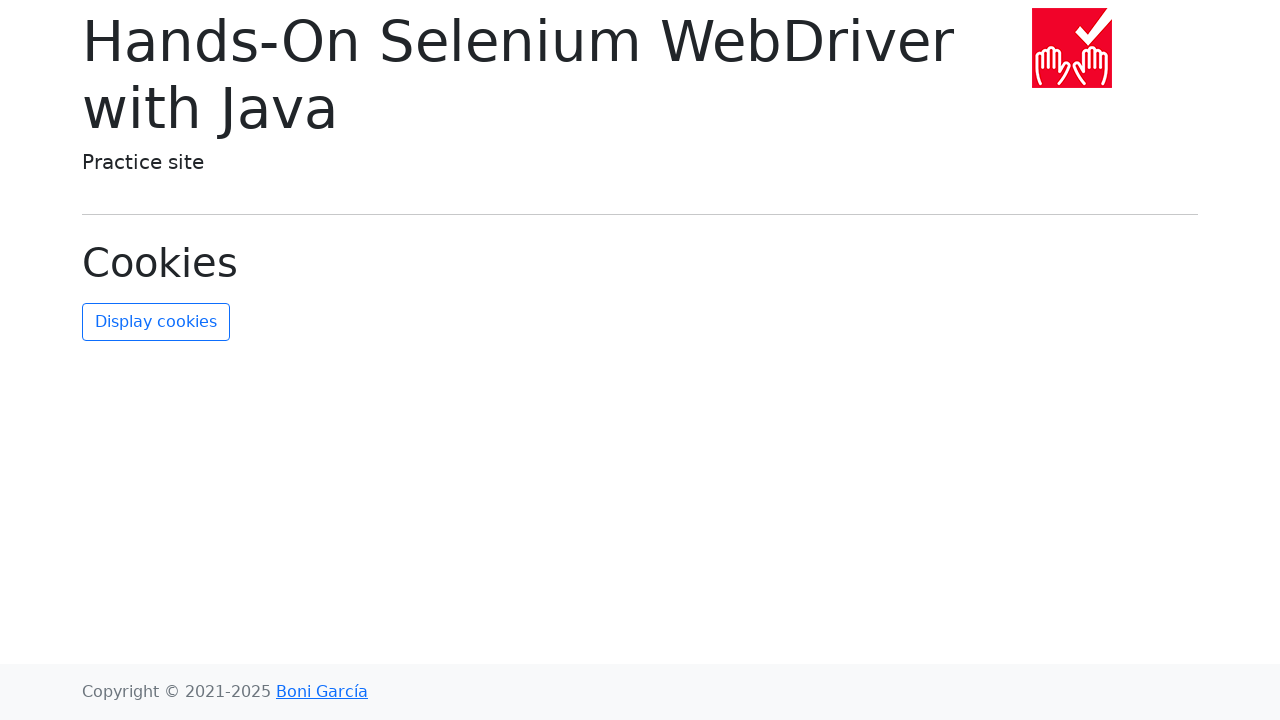

Waited for page to load with networkidle state
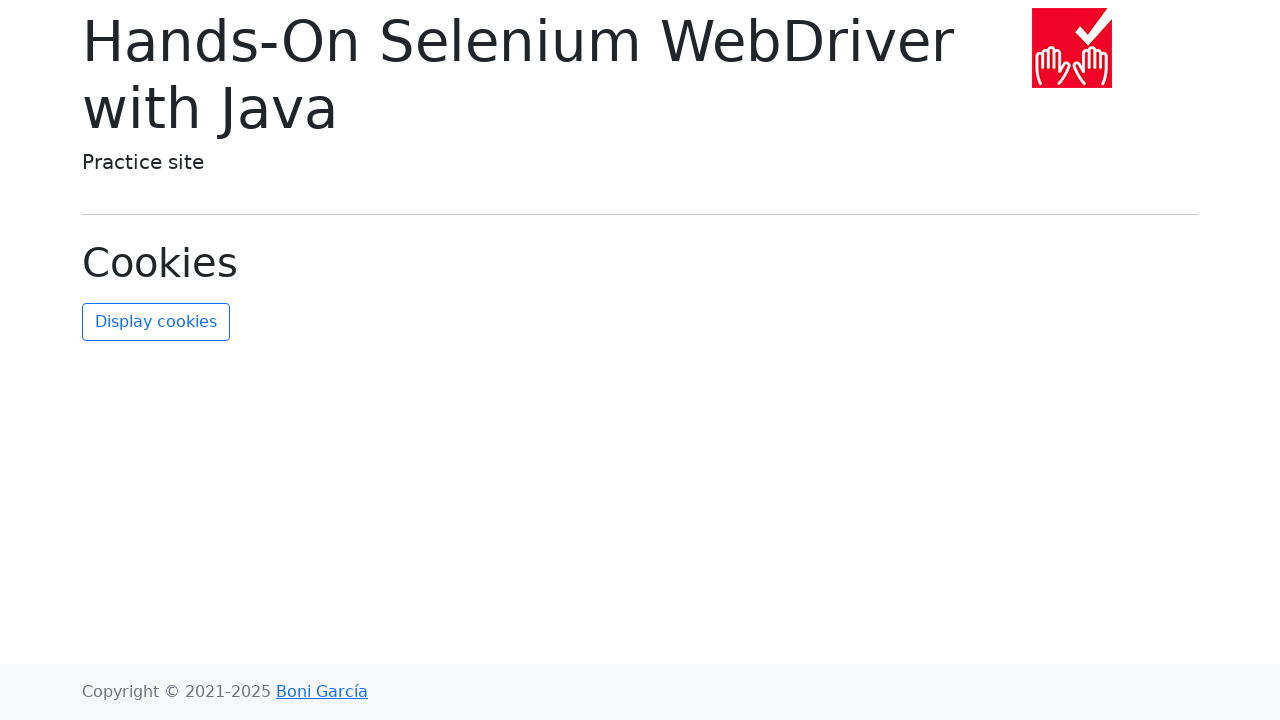

Read initial cookies from browser context: 2 cookies found
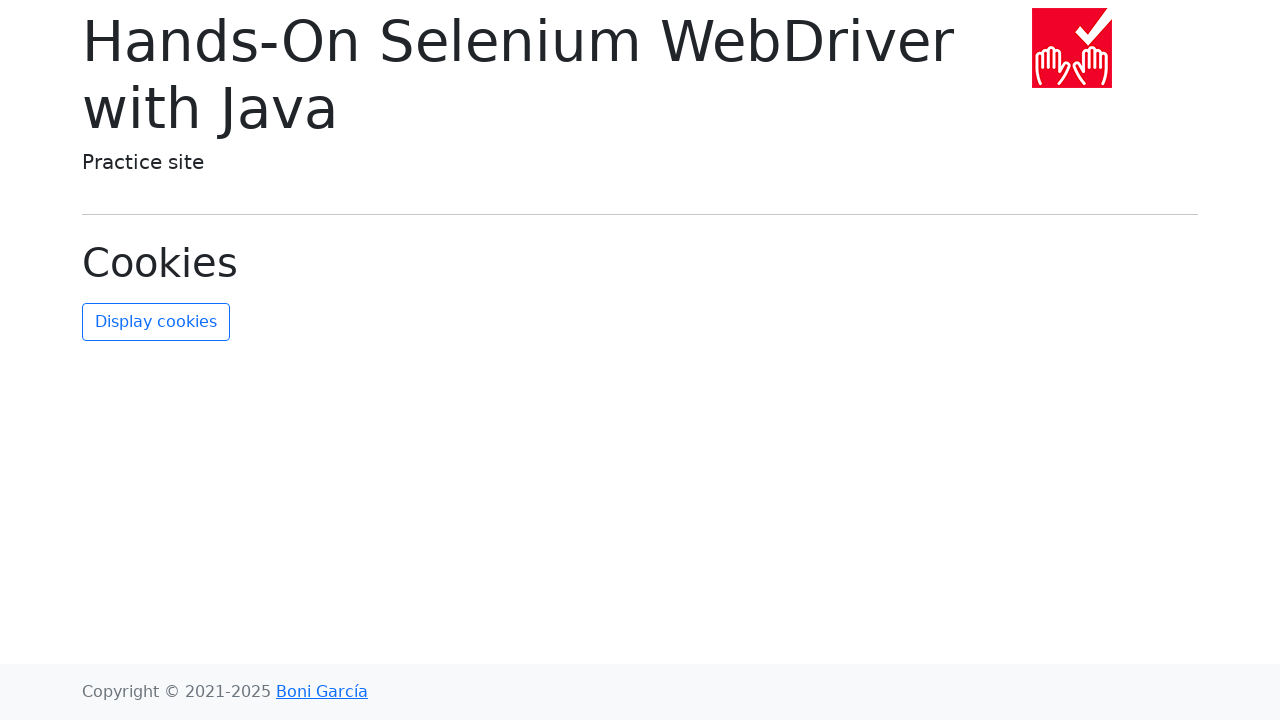

Cleared all browser cookies
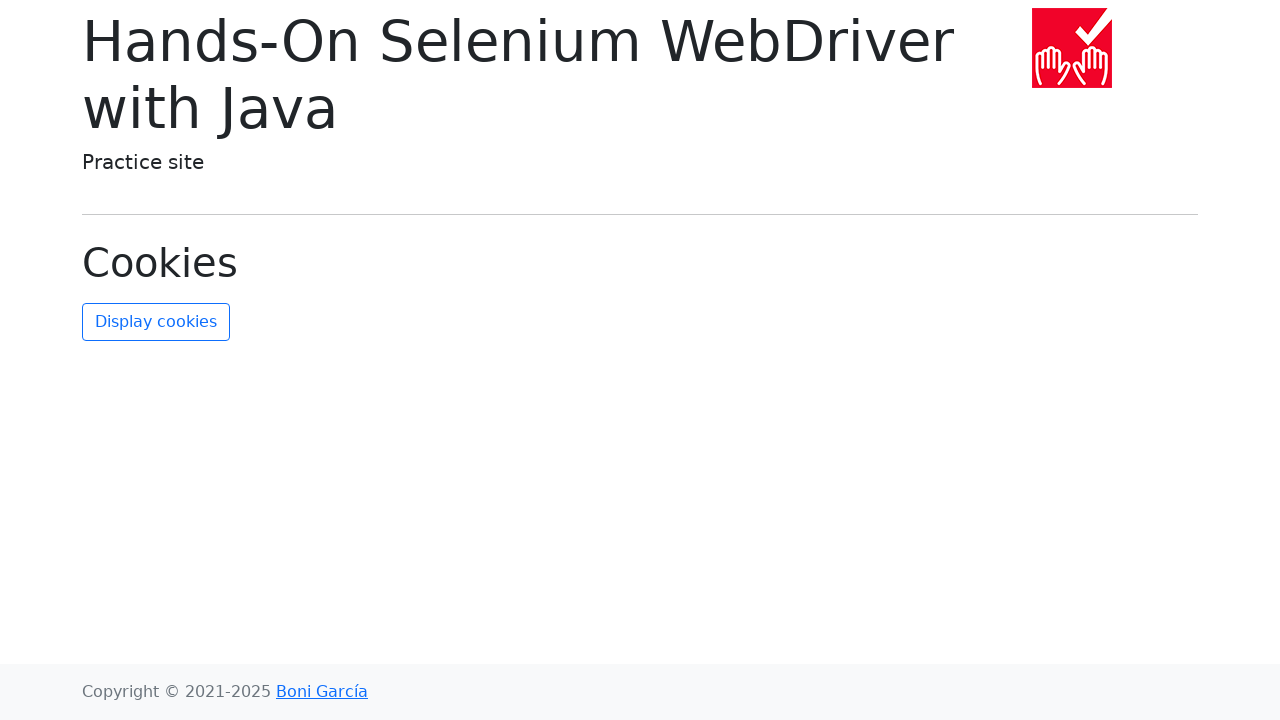

Verified that all cookies were successfully cleared
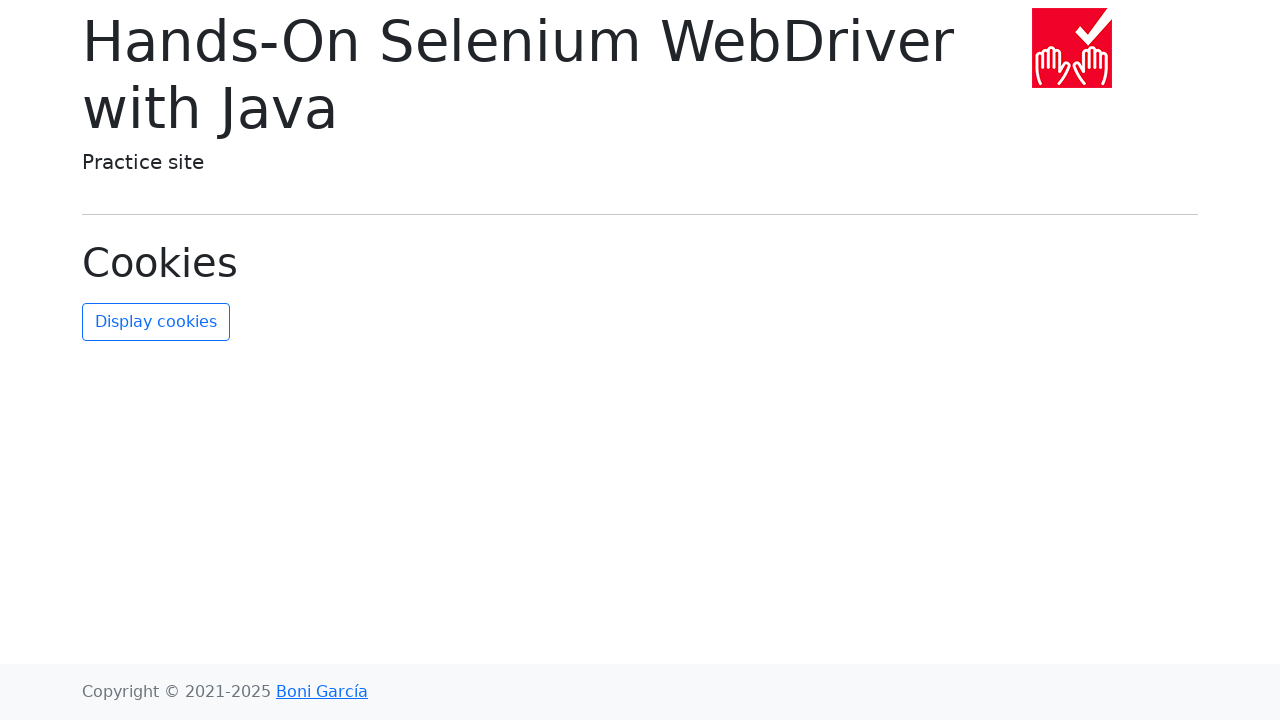

Clicked the refresh cookies button at (156, 322) on #refresh-cookies
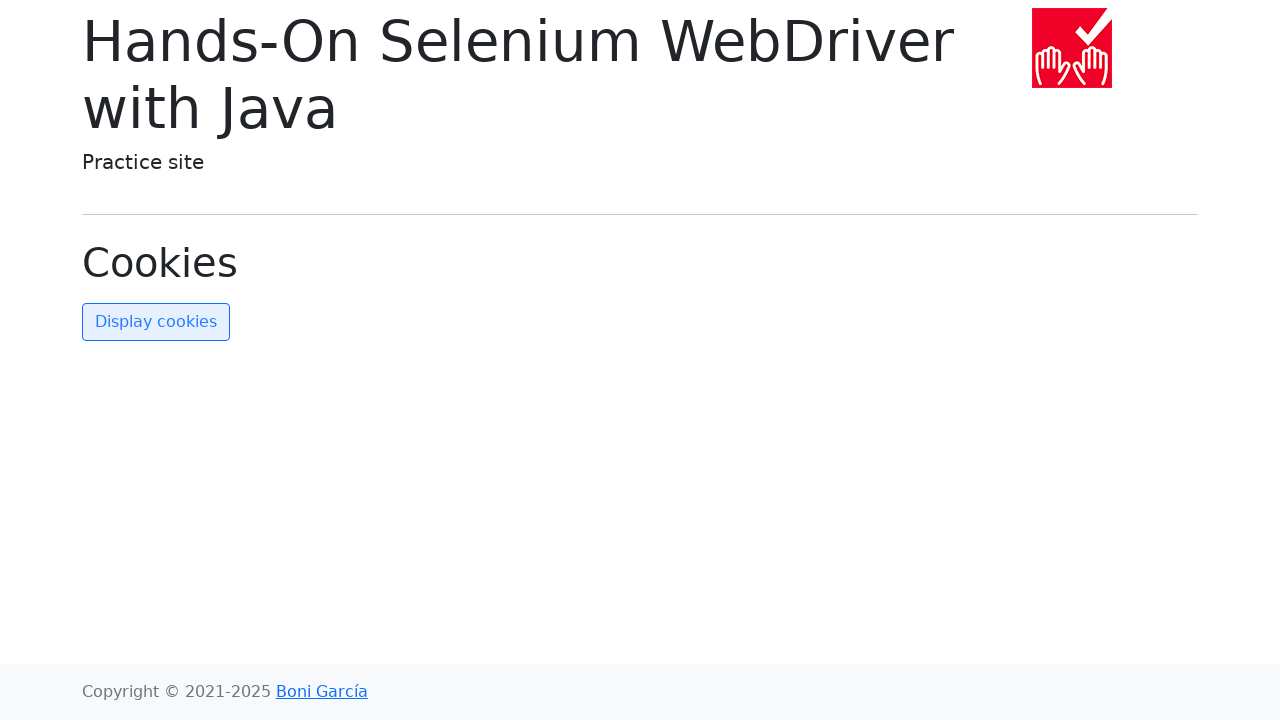

Waited for page to process the refresh cookies action
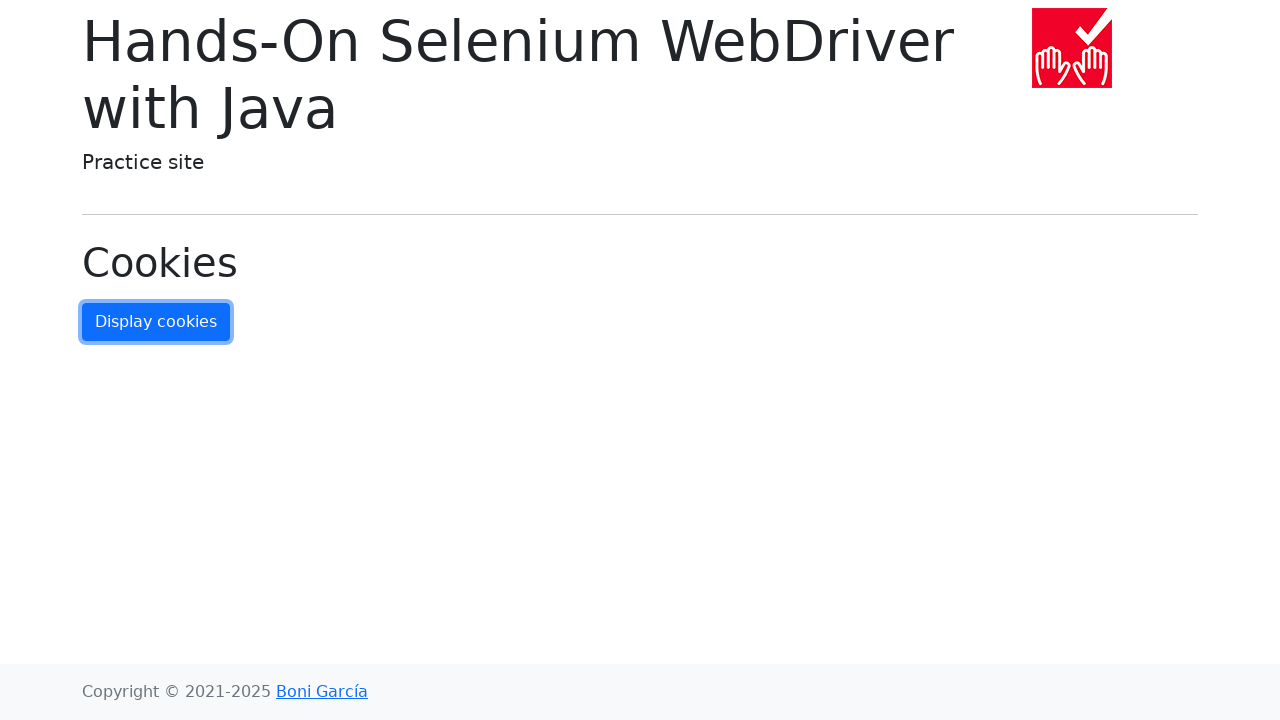

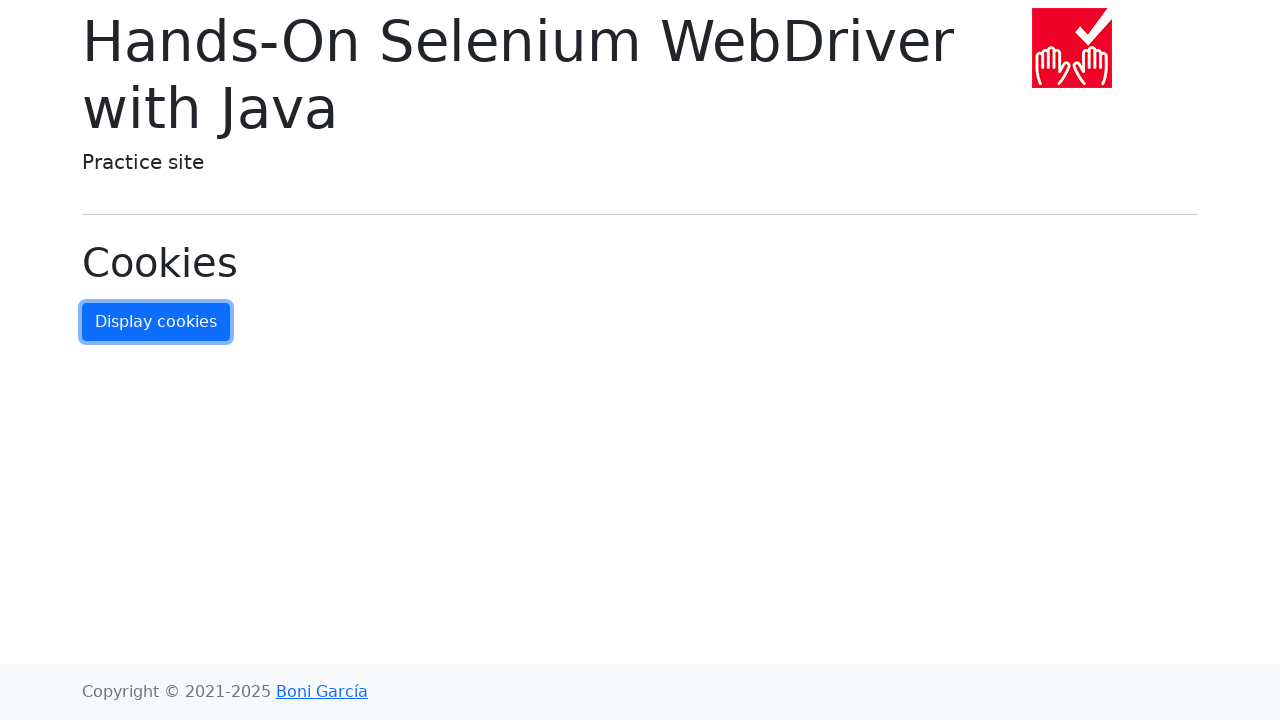